Tests mouse interactions including right-click to open context menu and double-click to open another dropdown menu

Starting URL: https://bonigarcia.dev/selenium-webdriver-java/dropdown-menu.html

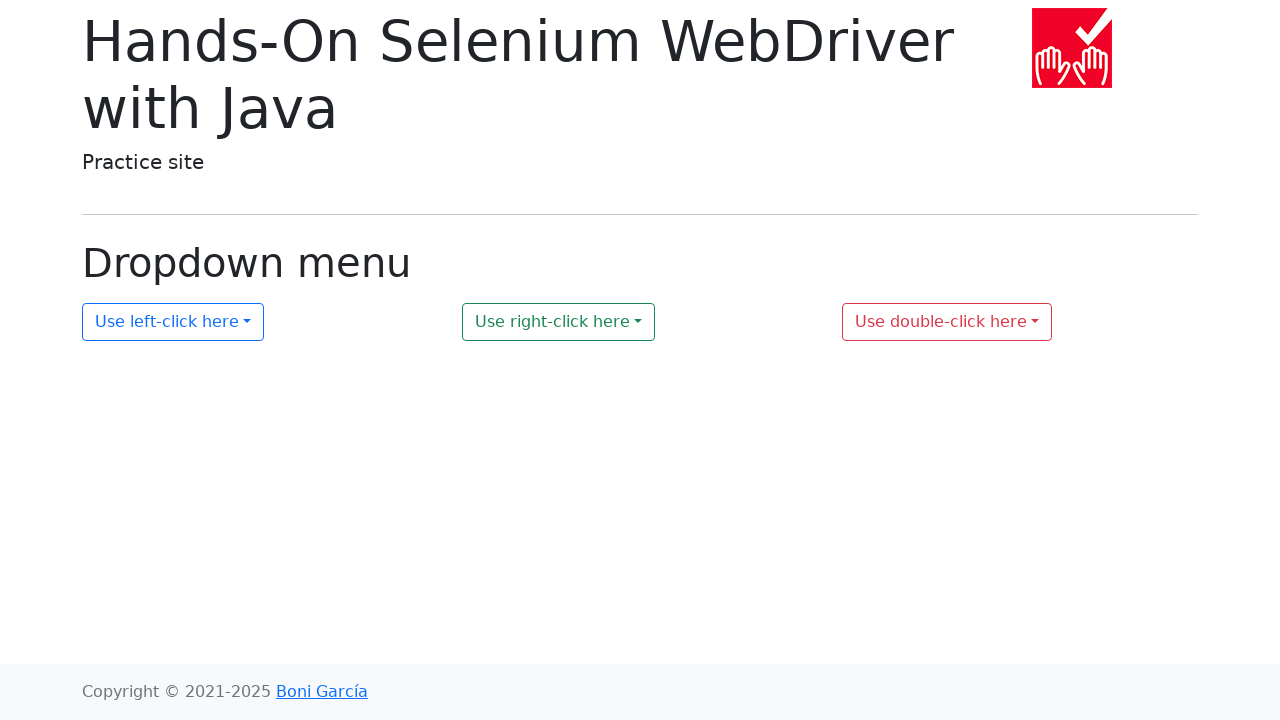

Right-clicked on dropdown 2 to open context menu at (559, 322) on #my-dropdown-2
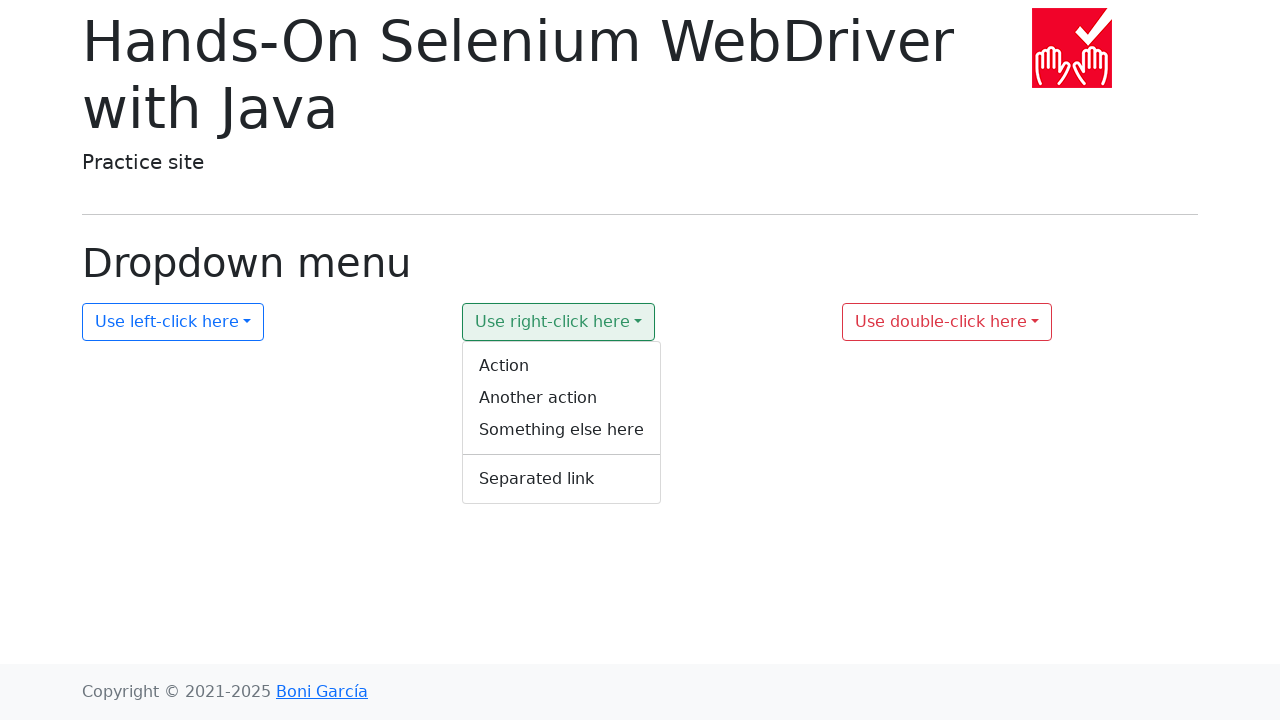

Verified context menu 2 is visible
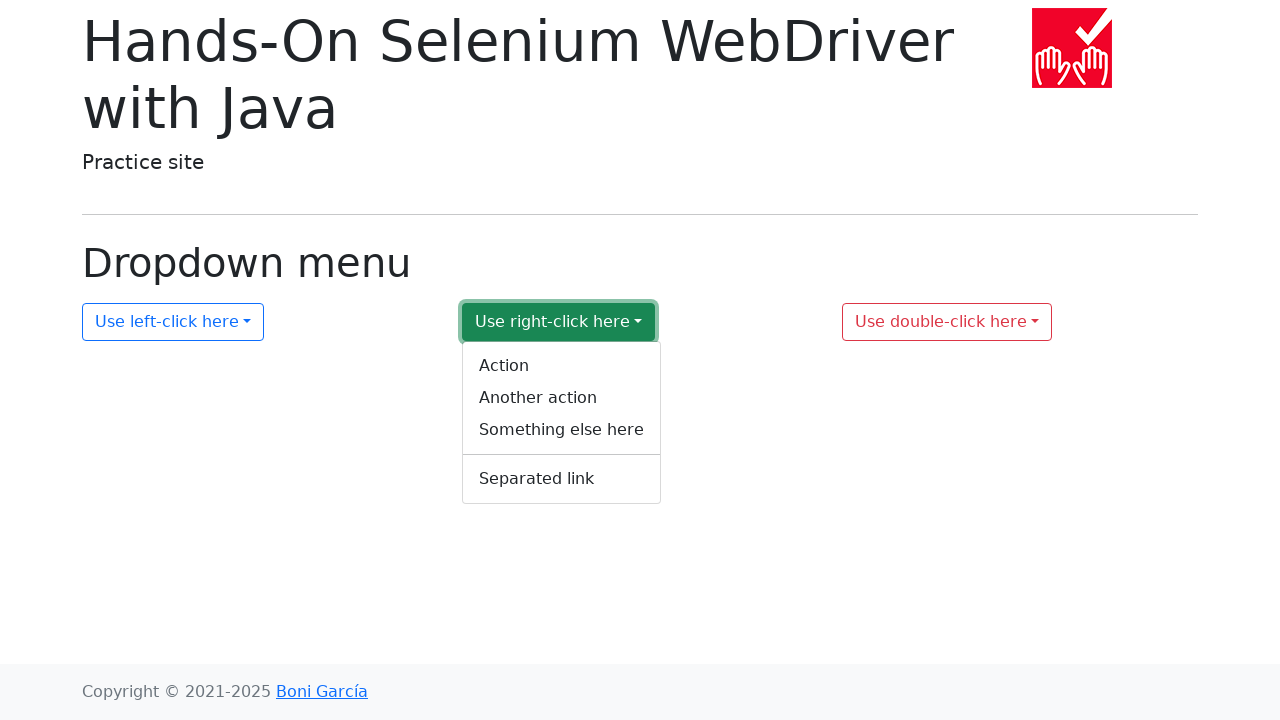

Double-clicked on dropdown 3 to open dropdown menu at (947, 322) on #my-dropdown-3
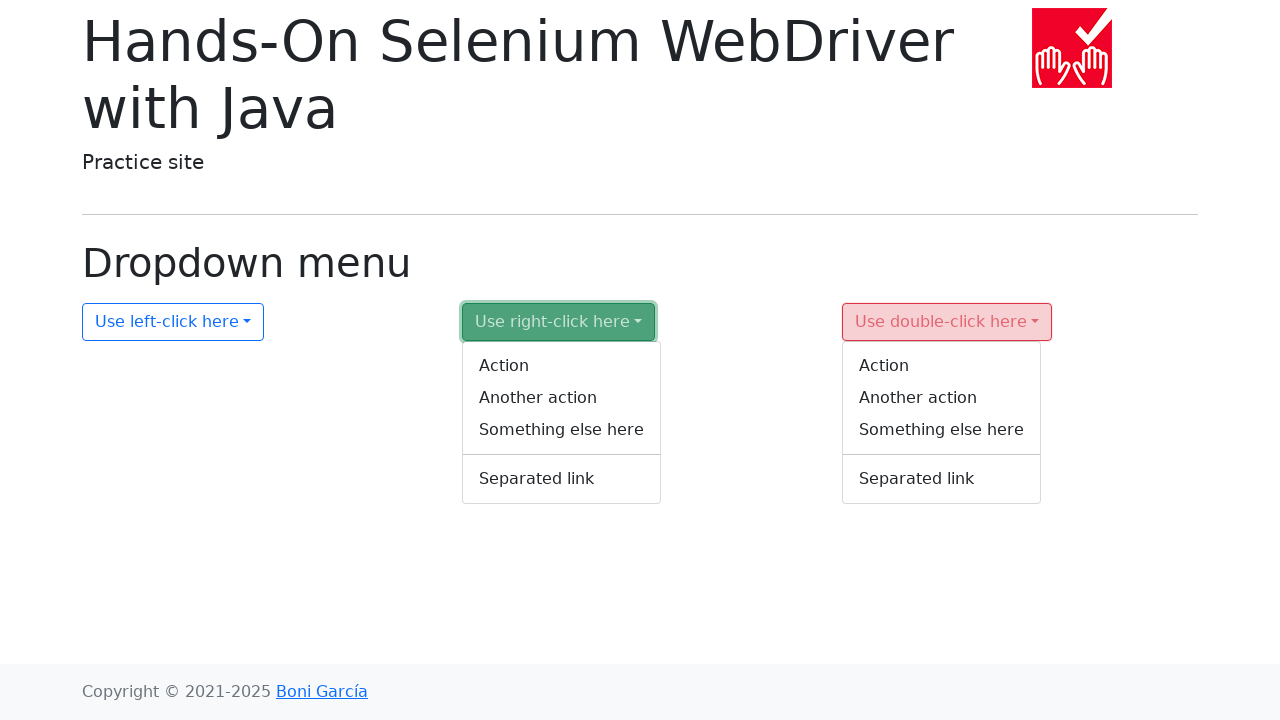

Verified context menu 3 is visible
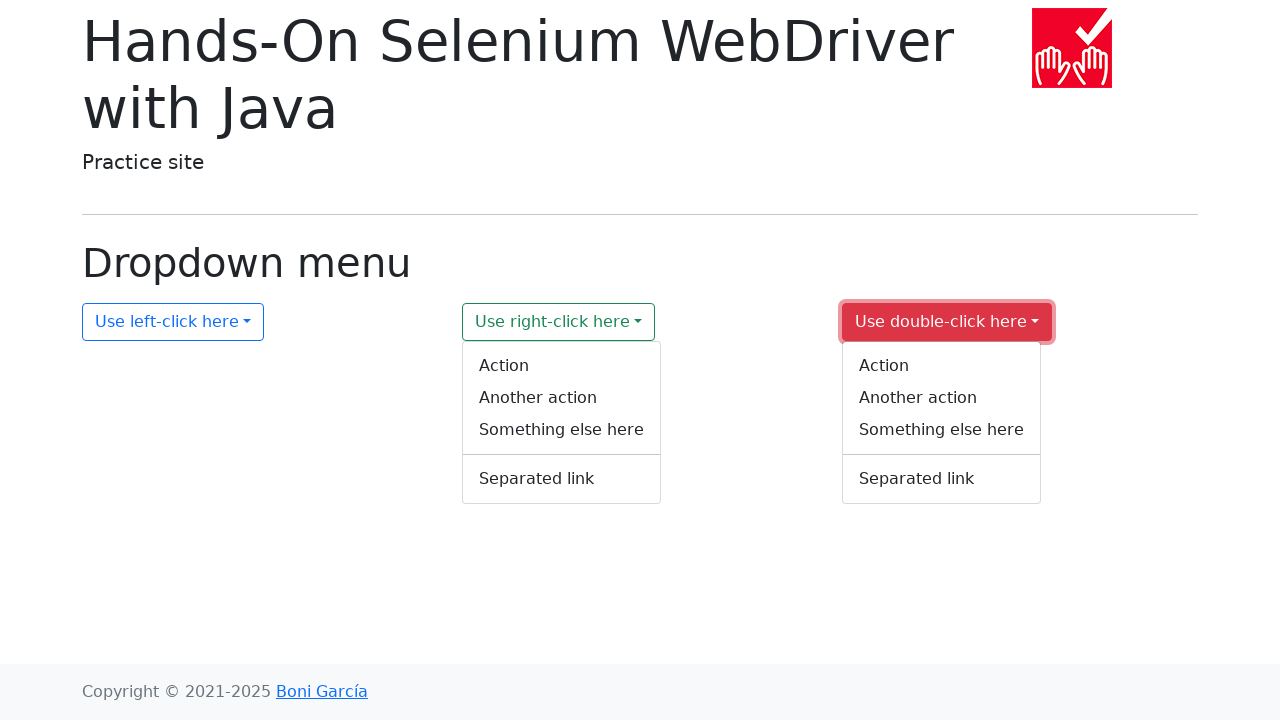

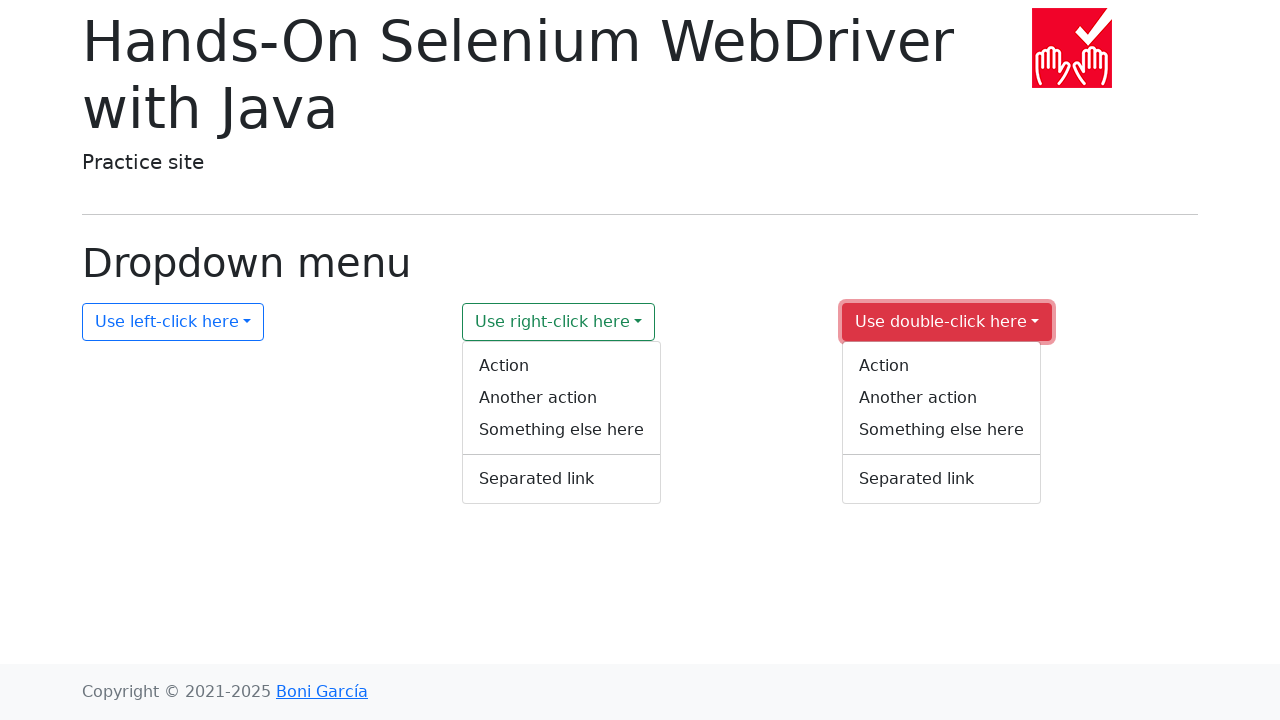